Tests scrolling functionality on jqueryui.com by scrolling down the page in increments and verifying that the Widget Factory link becomes visible

Starting URL: https://jqueryui.com/

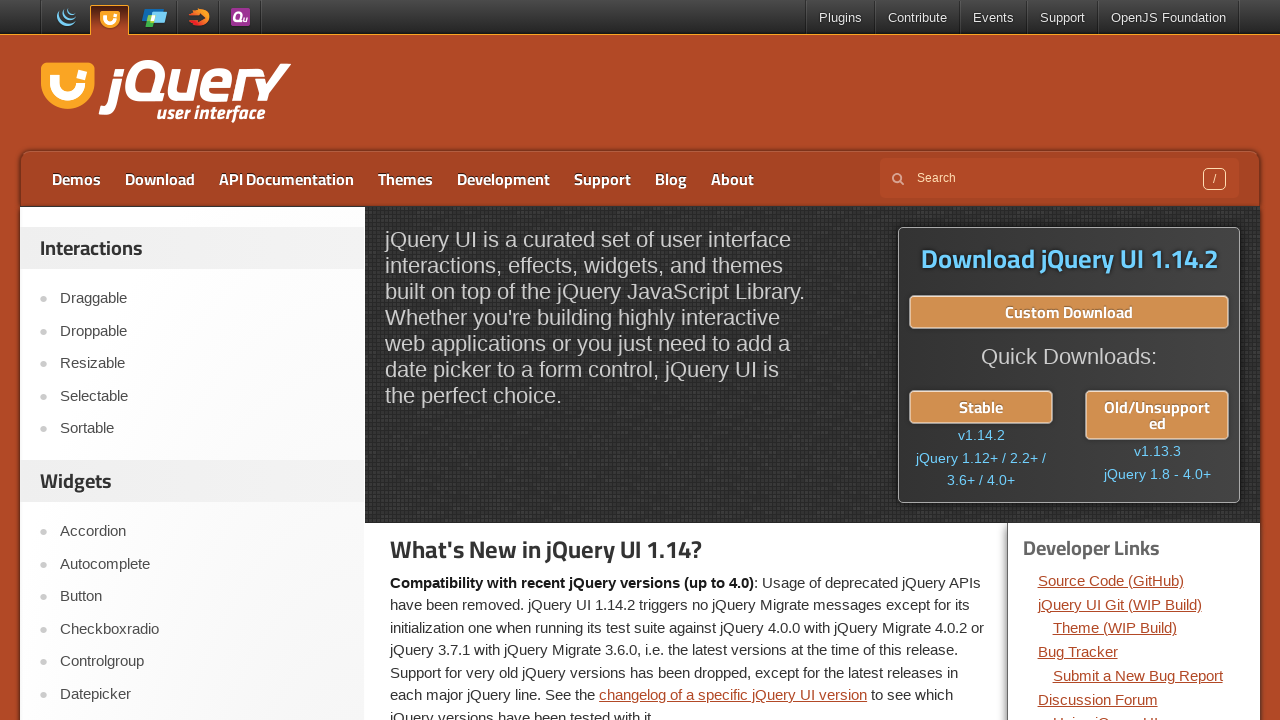

Scrolled down by 400 pixels (increment 1/10)
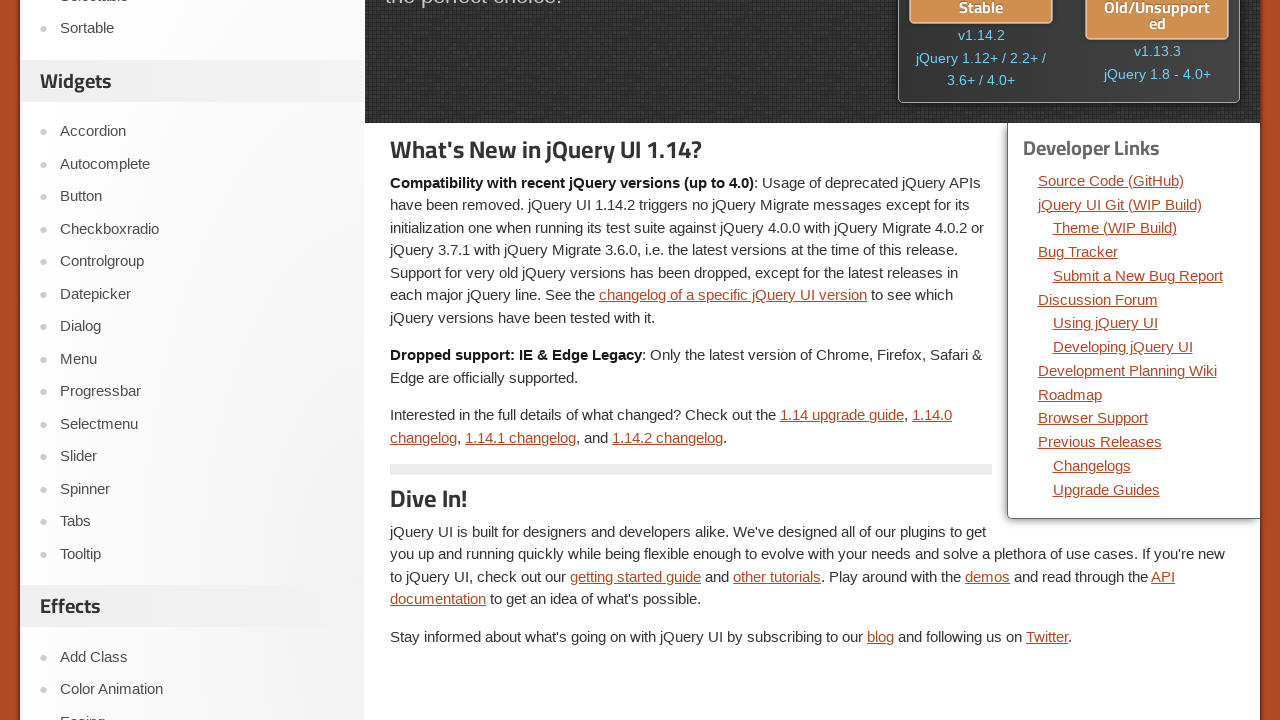

Waited 2 seconds after scroll increment 1/10
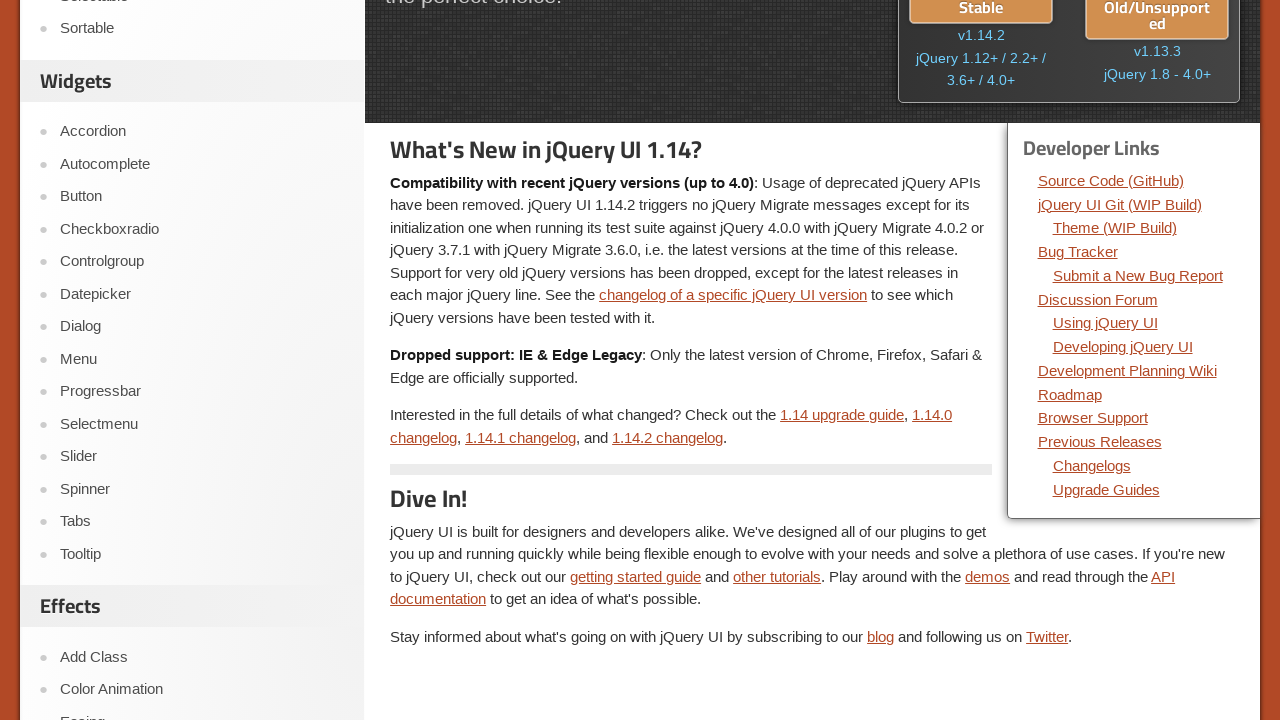

Scrolled down by 400 pixels (increment 2/10)
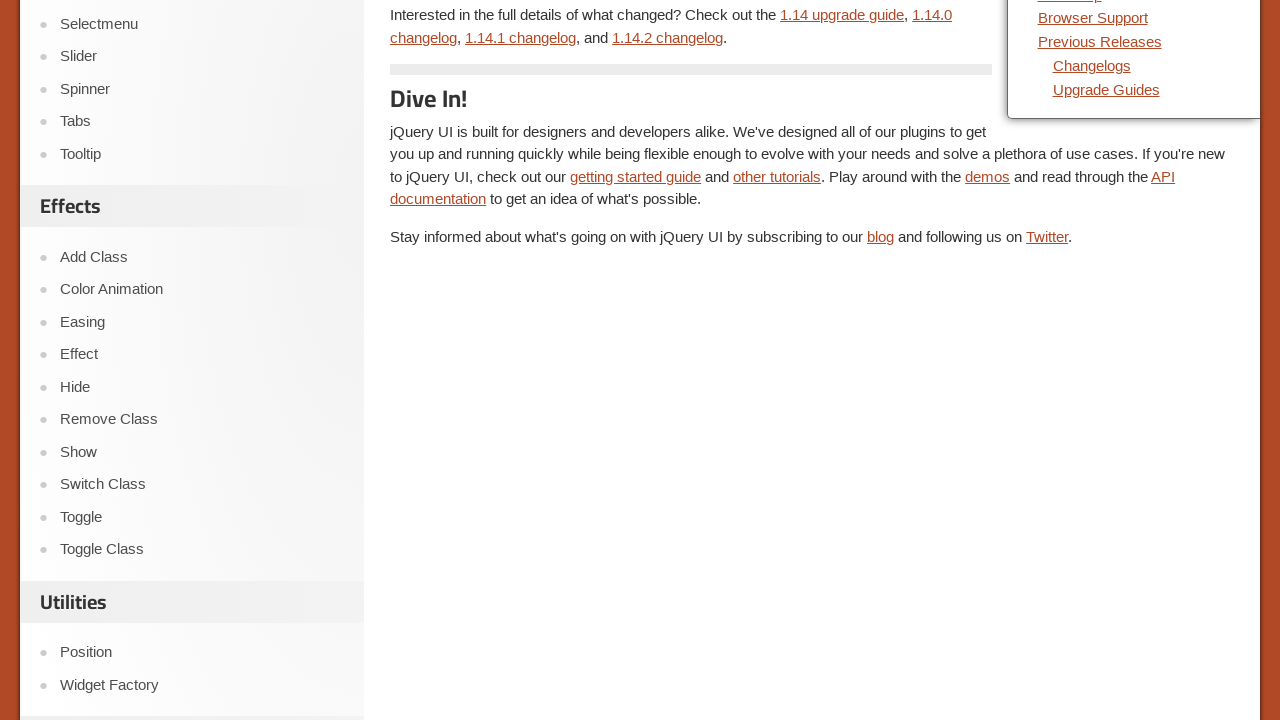

Waited 2 seconds after scroll increment 2/10
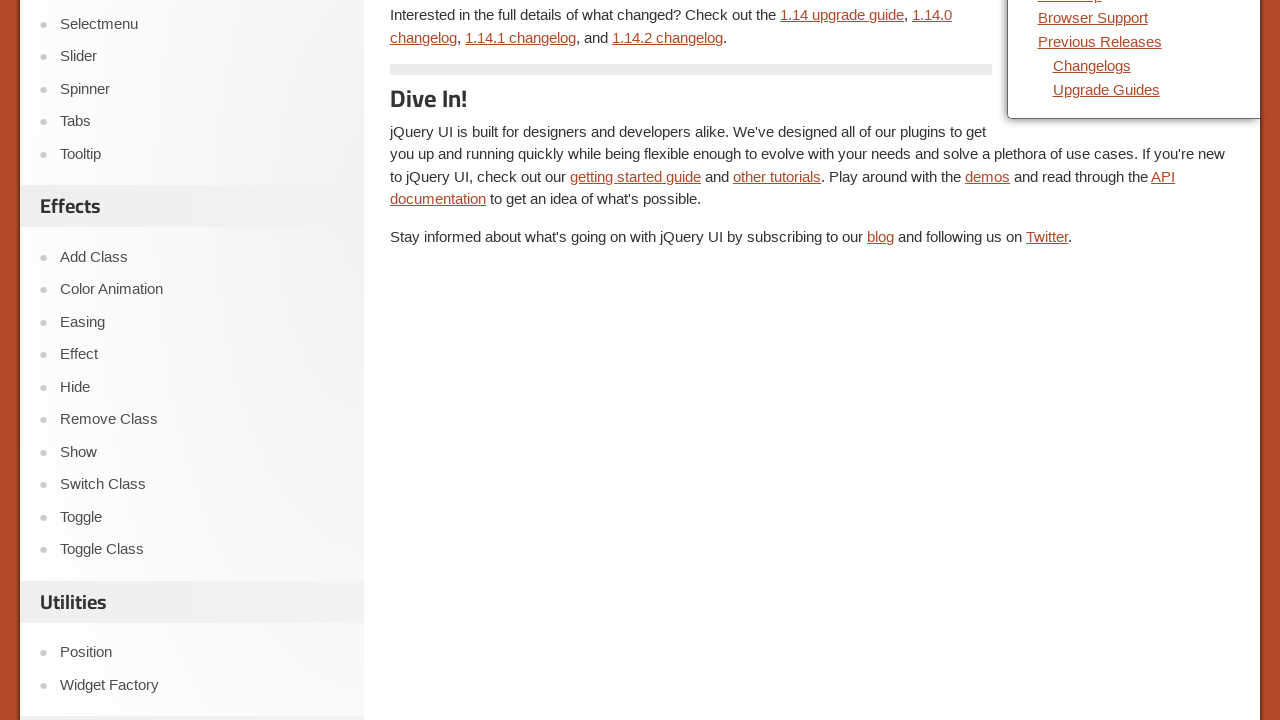

Scrolled down by 400 pixels (increment 3/10)
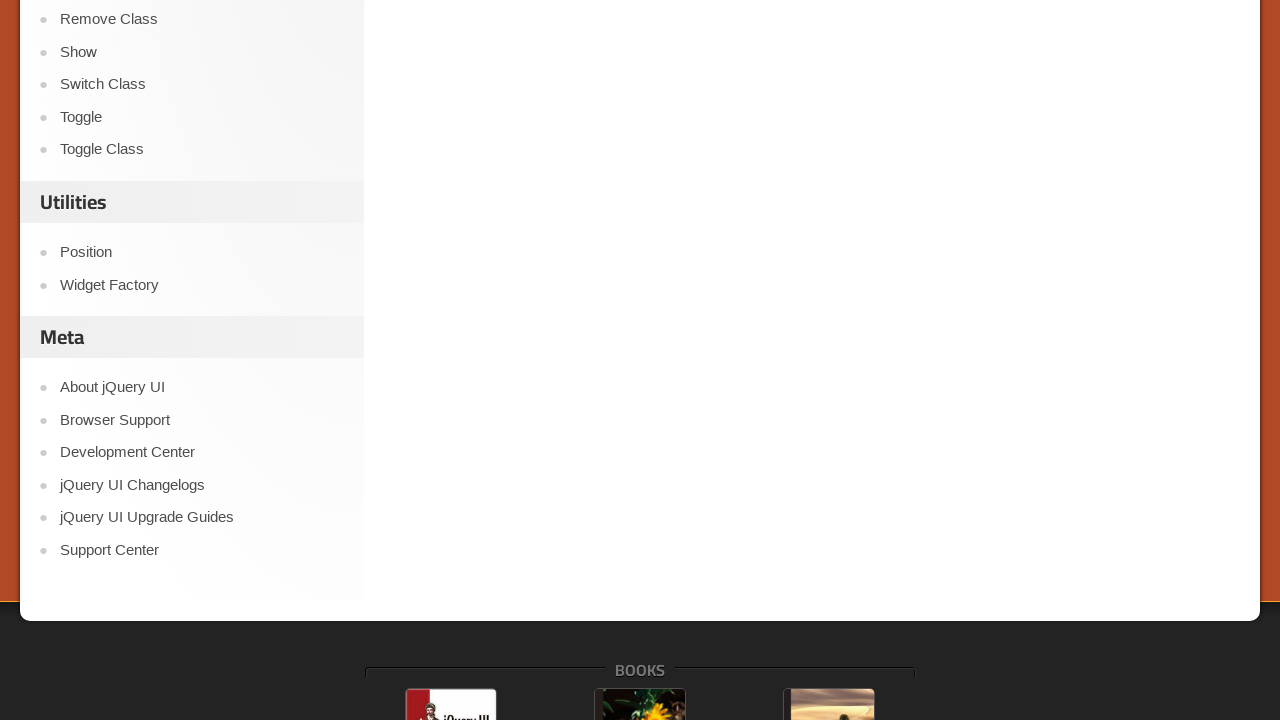

Waited 2 seconds after scroll increment 3/10
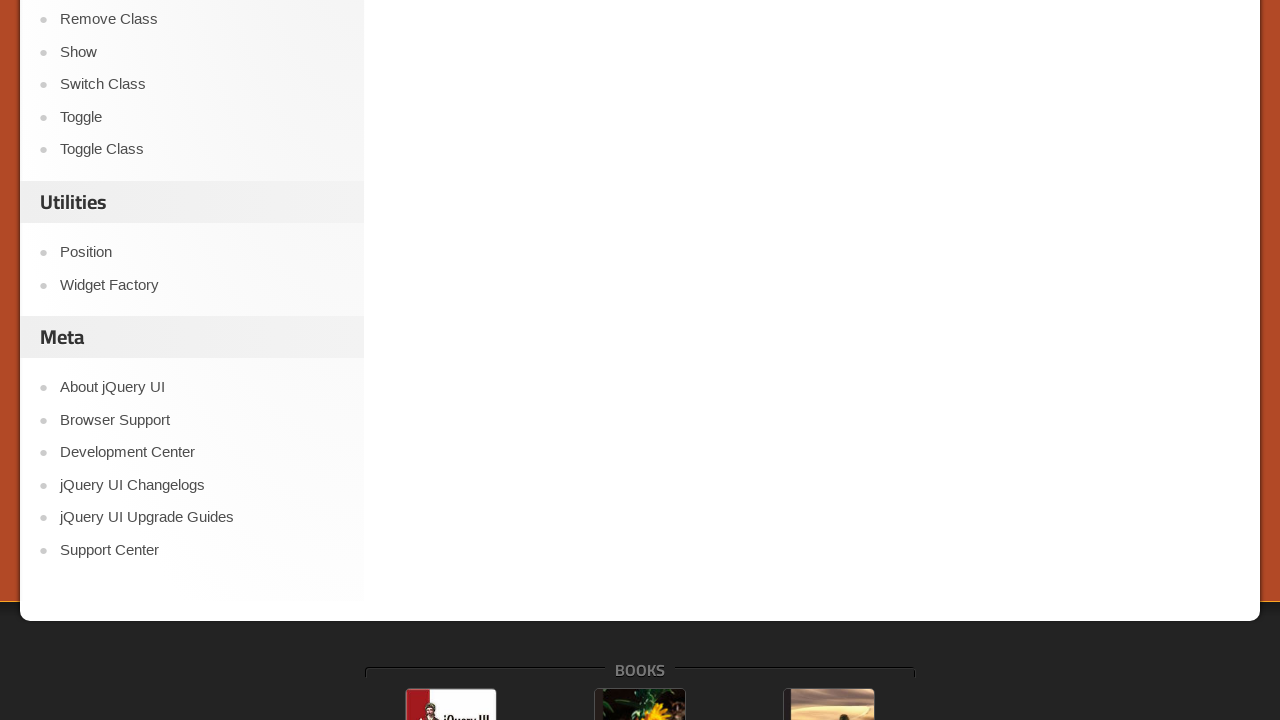

Scrolled down by 400 pixels (increment 4/10)
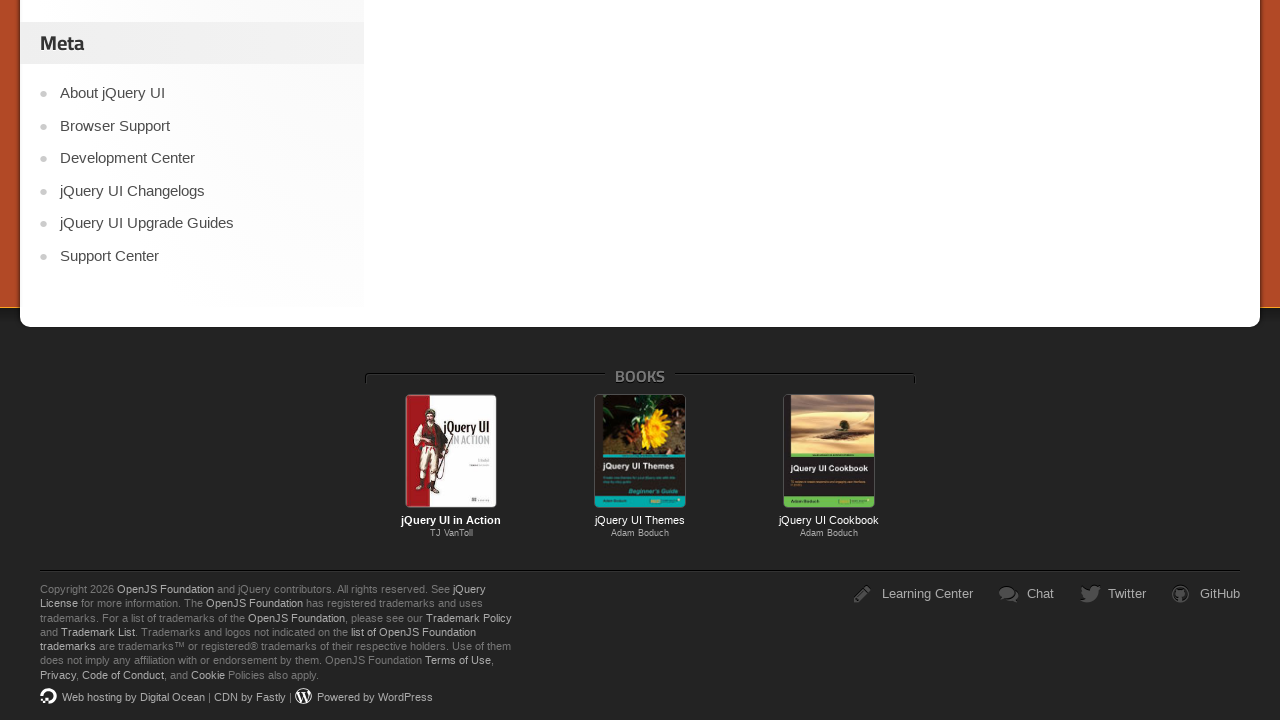

Waited 2 seconds after scroll increment 4/10
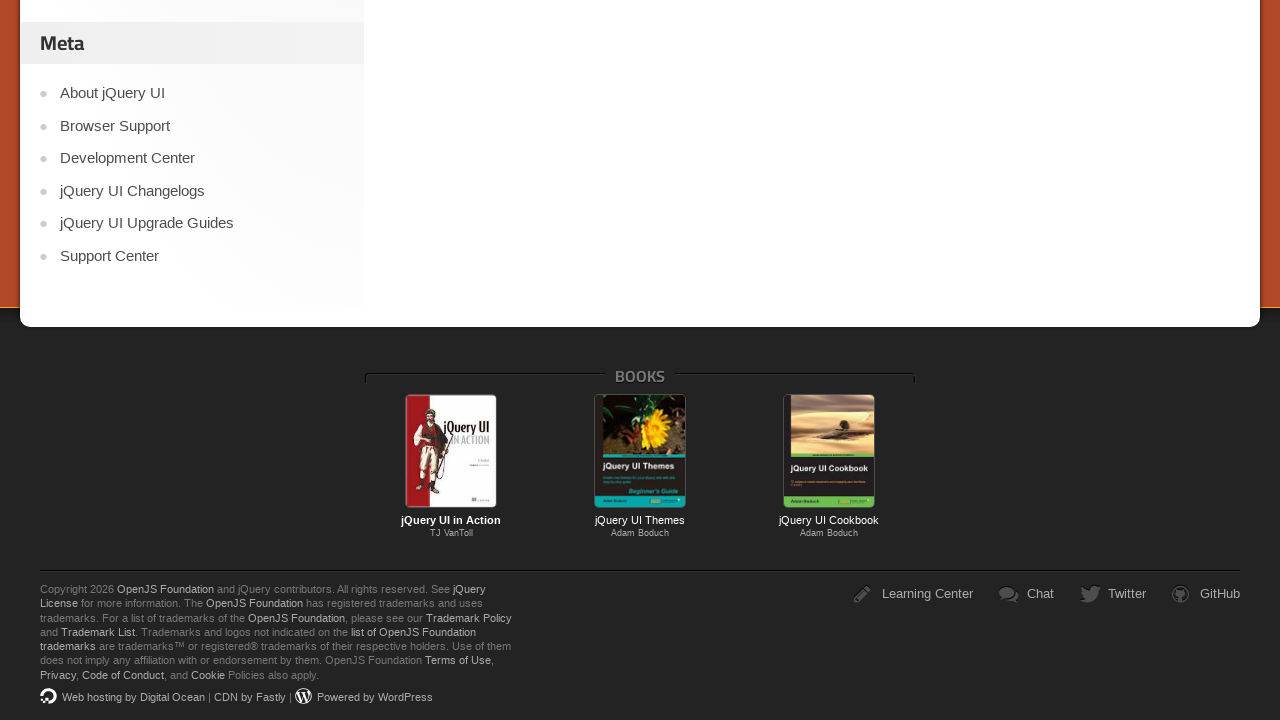

Scrolled down by 400 pixels (increment 5/10)
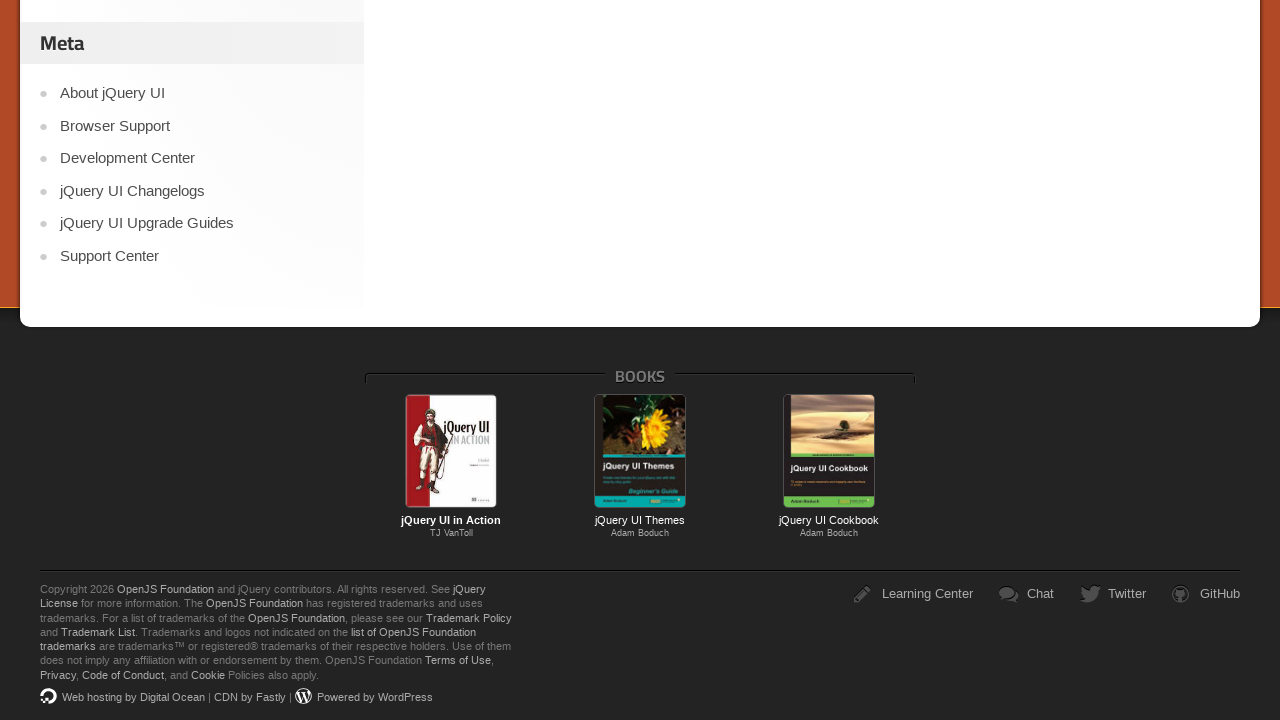

Waited 2 seconds after scroll increment 5/10
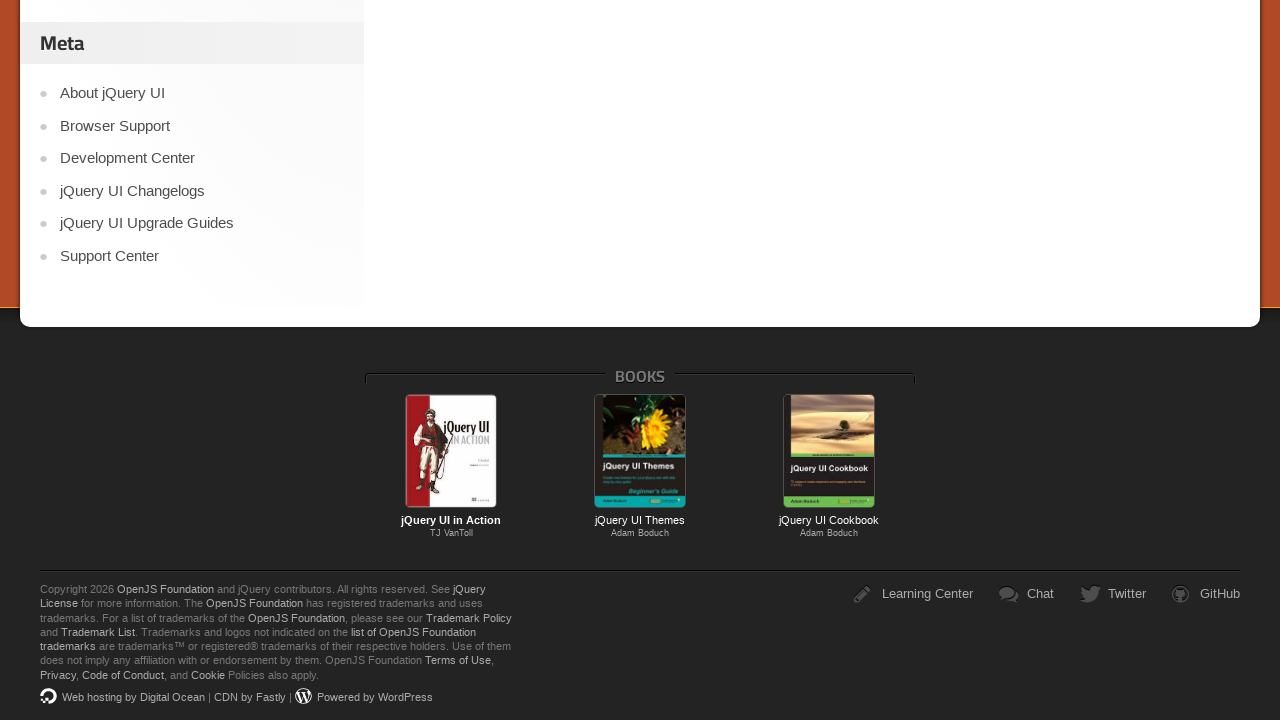

Scrolled down by 400 pixels (increment 6/10)
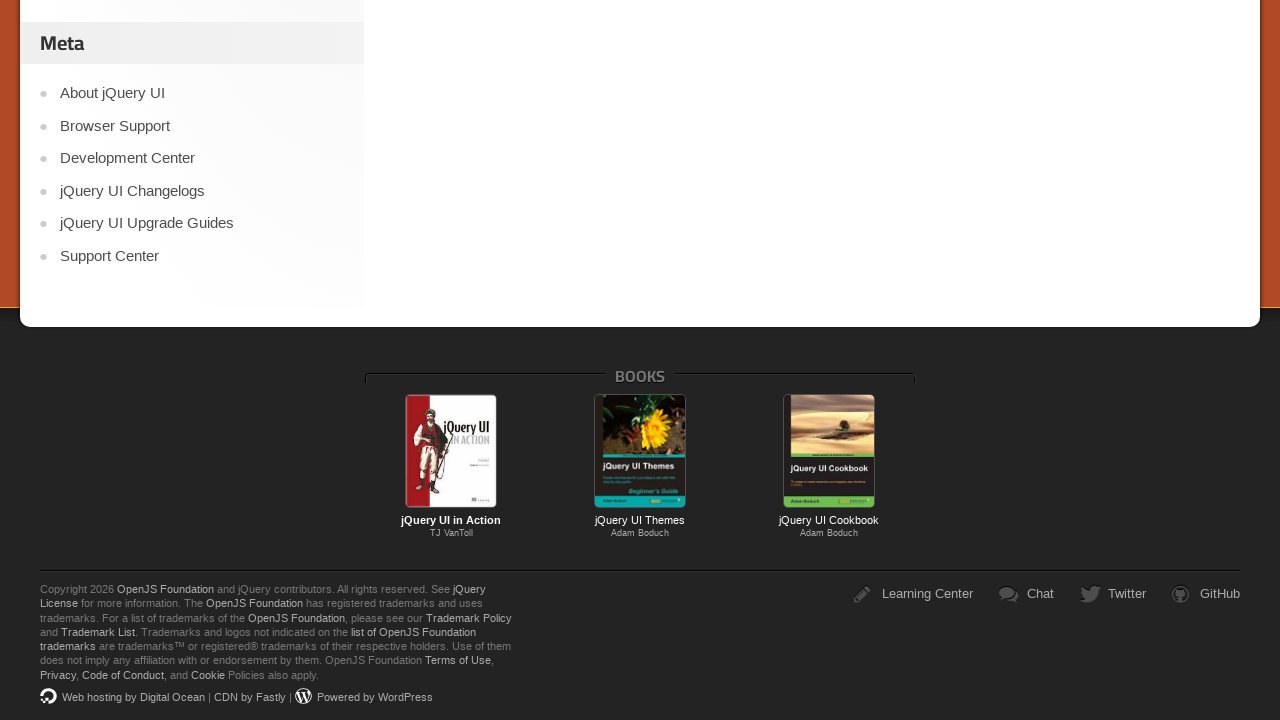

Waited 2 seconds after scroll increment 6/10
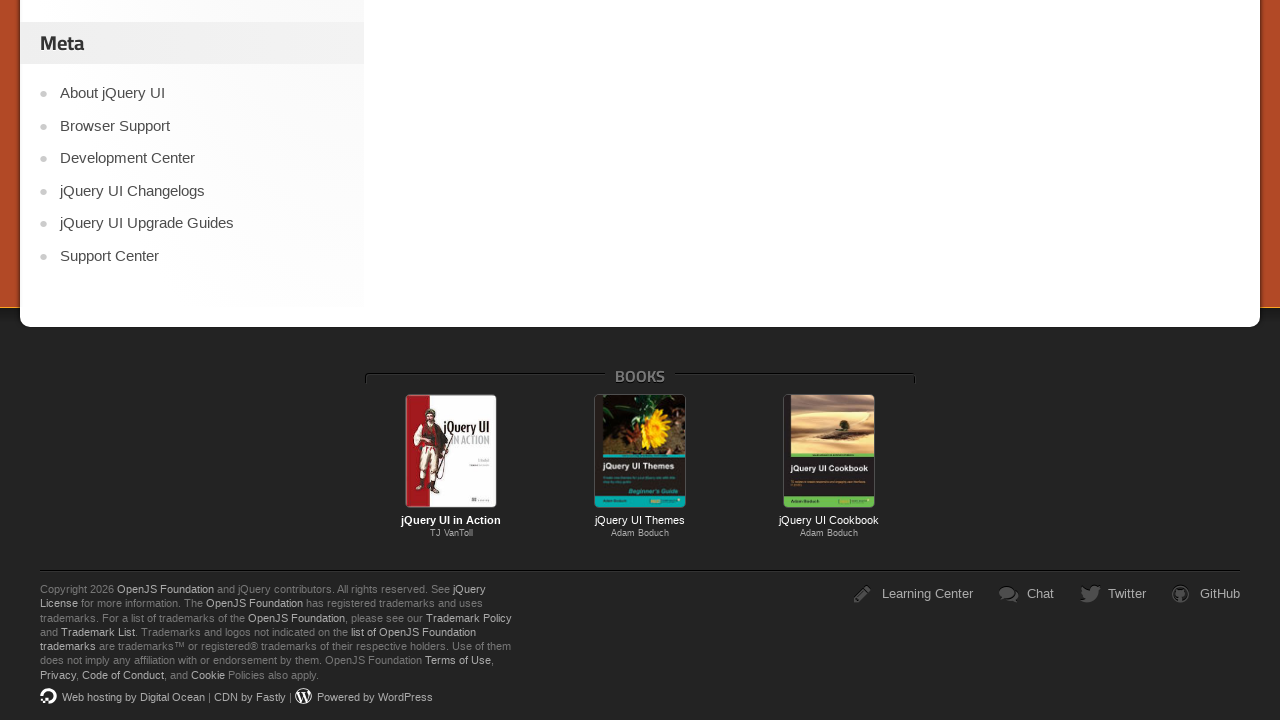

Scrolled down by 400 pixels (increment 7/10)
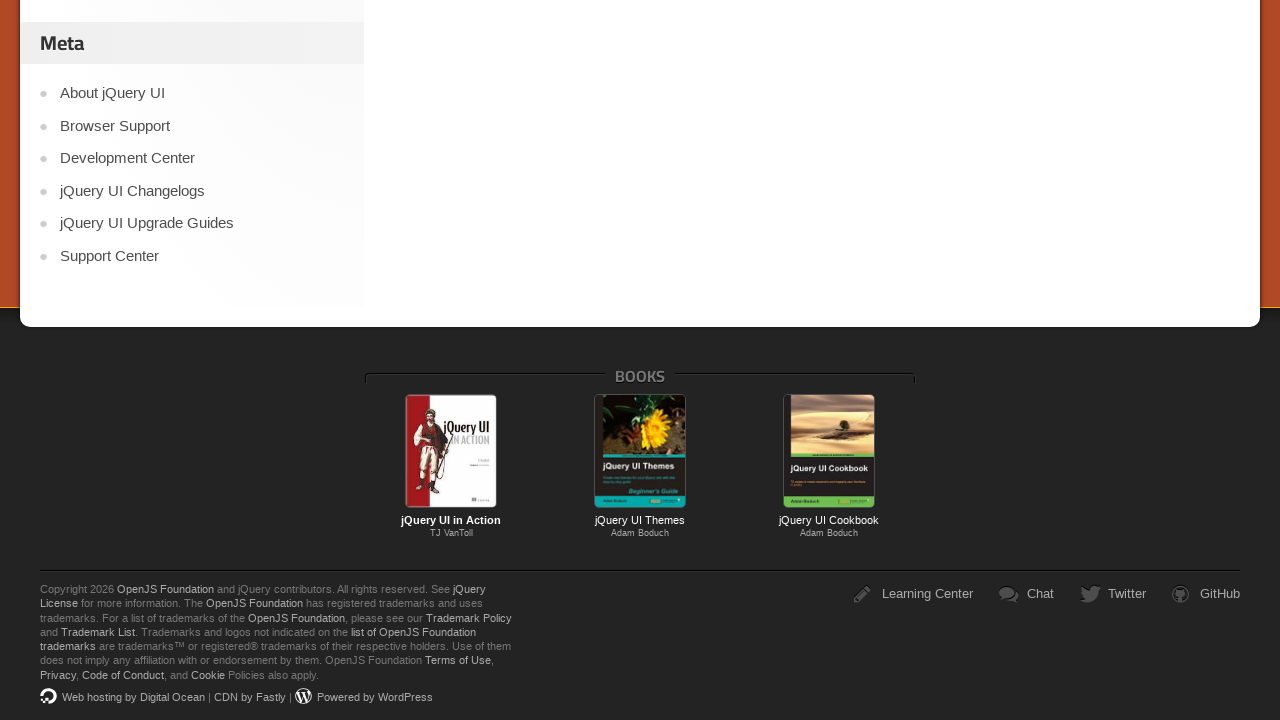

Waited 2 seconds after scroll increment 7/10
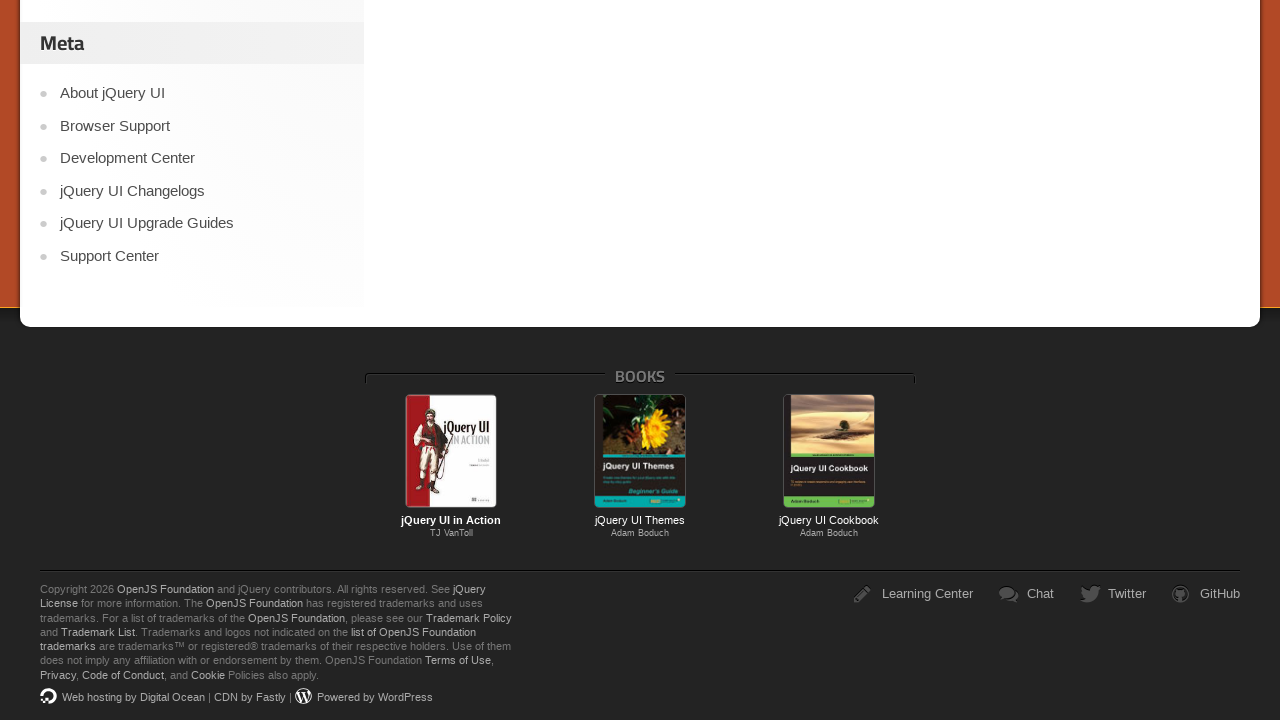

Scrolled down by 400 pixels (increment 8/10)
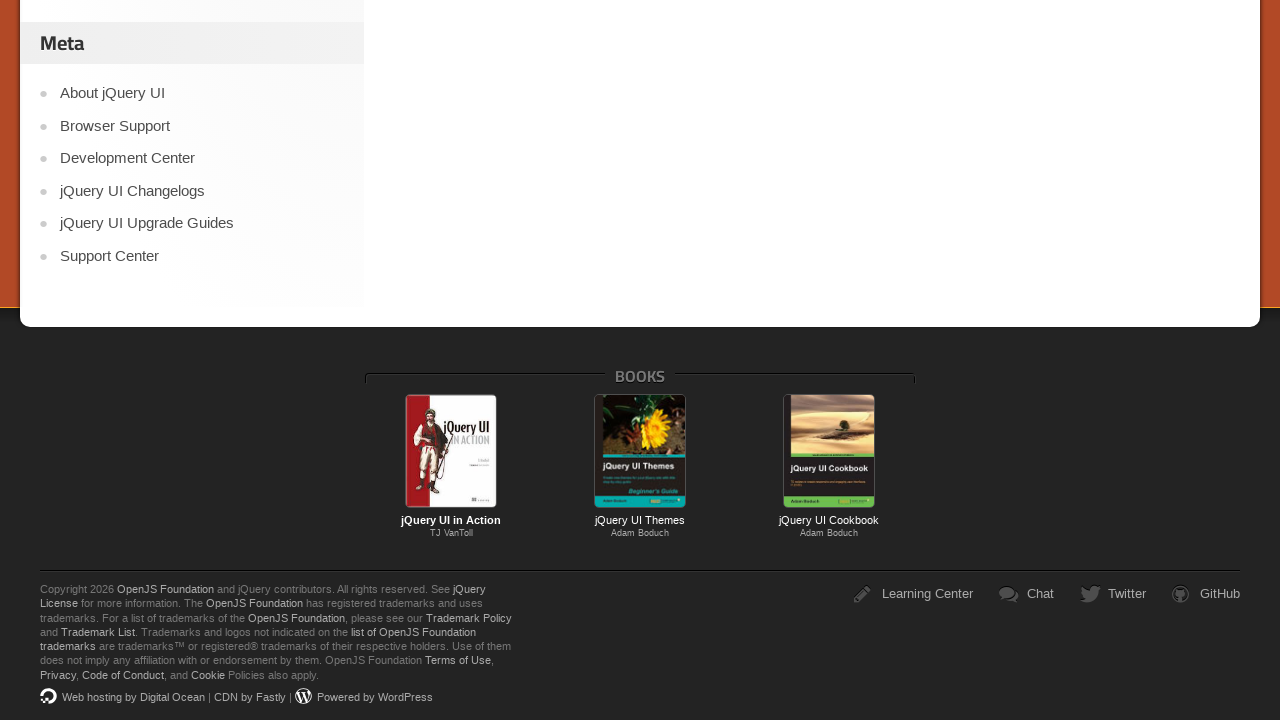

Waited 2 seconds after scroll increment 8/10
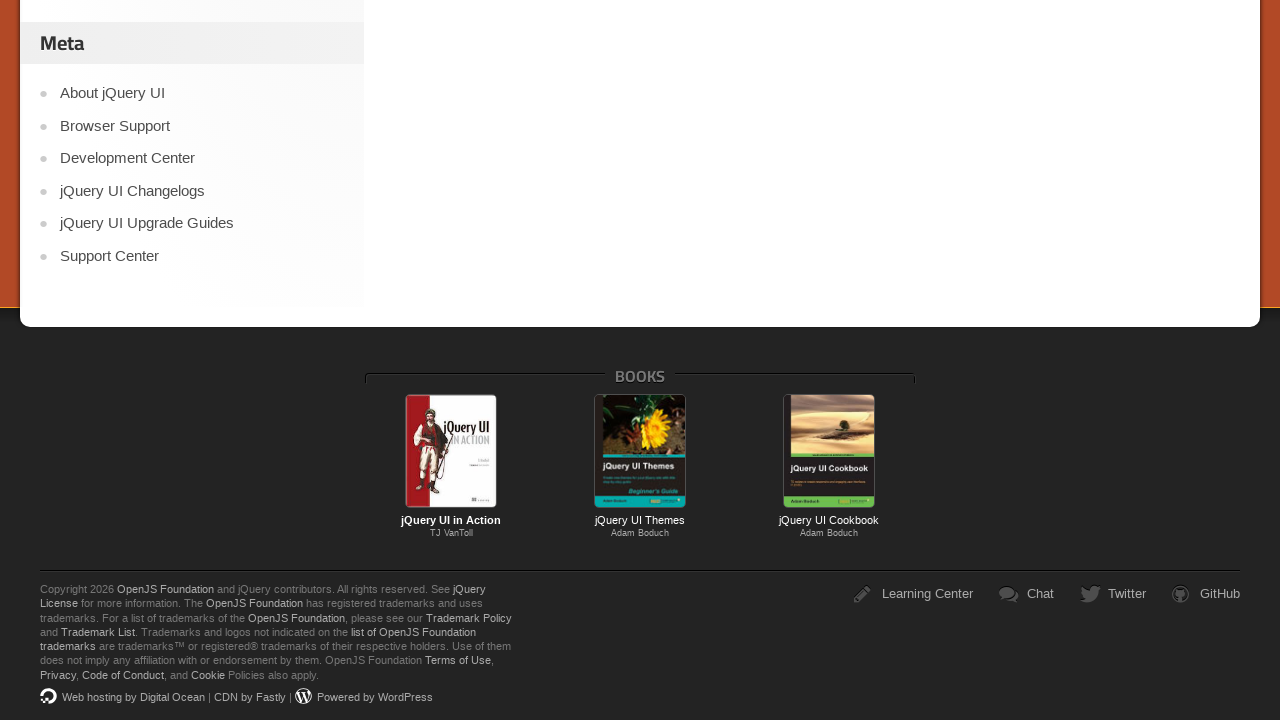

Scrolled down by 400 pixels (increment 9/10)
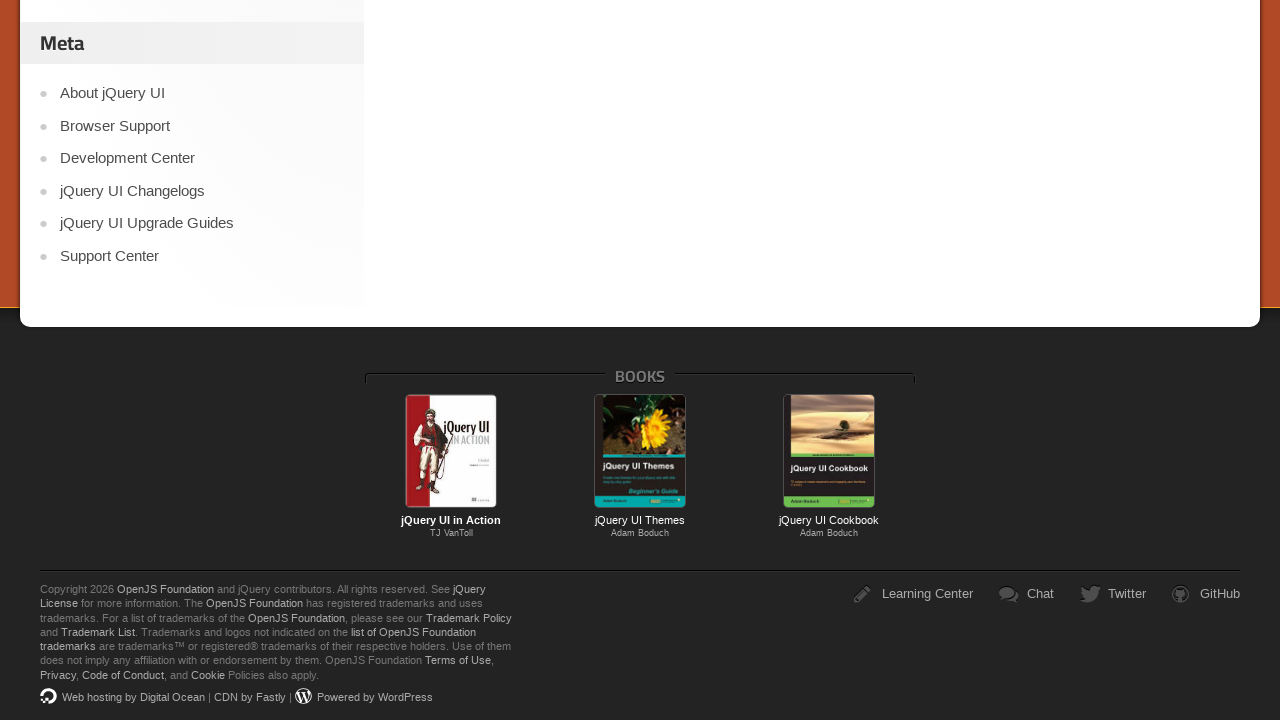

Waited 2 seconds after scroll increment 9/10
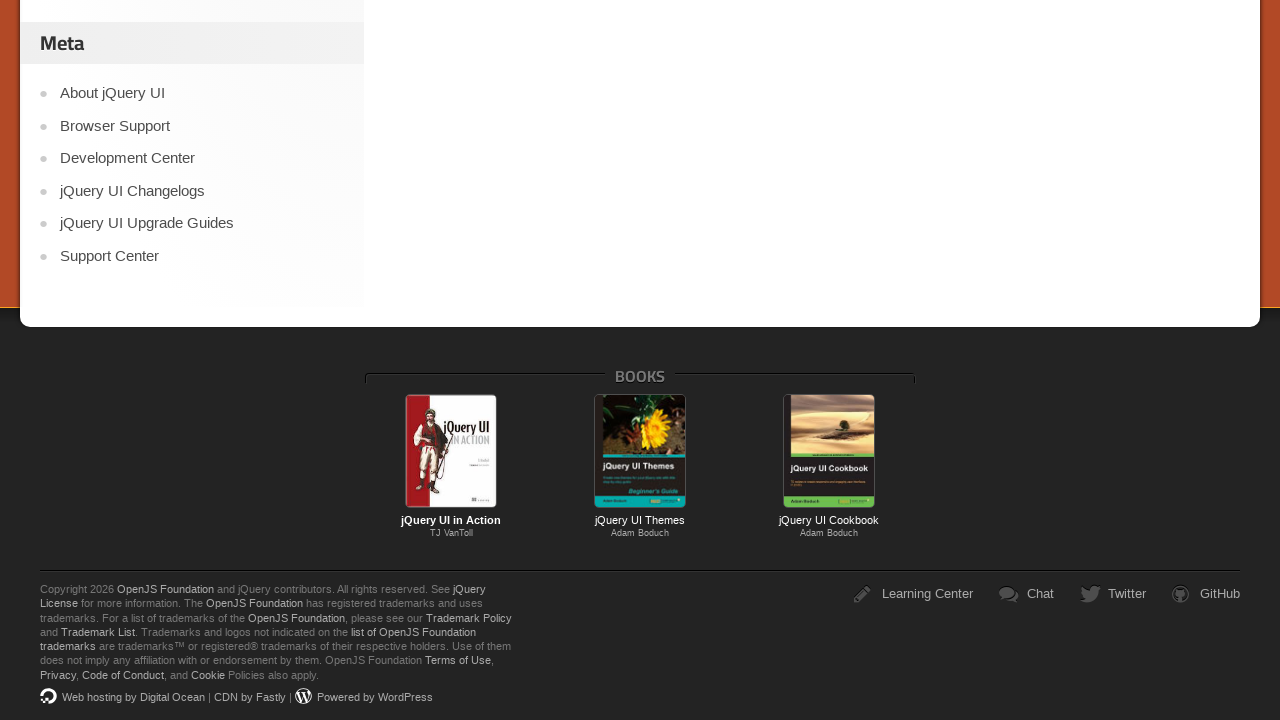

Scrolled down by 400 pixels (increment 10/10)
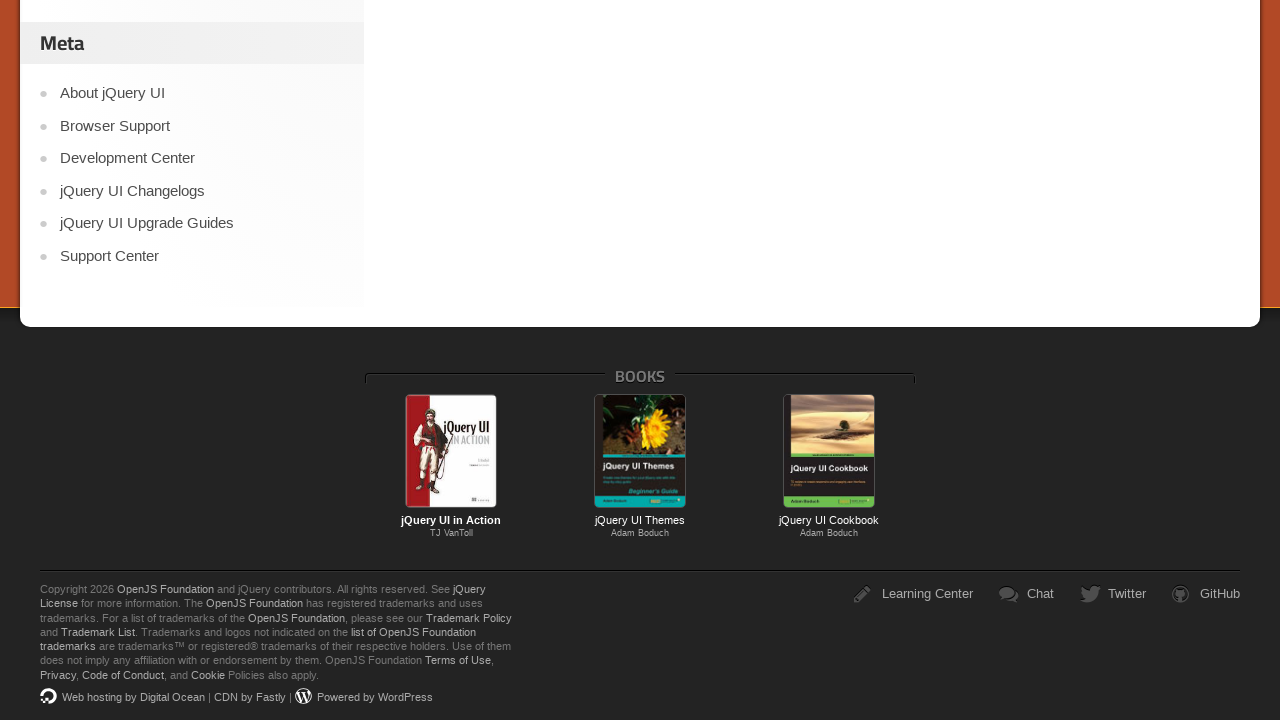

Waited 2 seconds after scroll increment 10/10
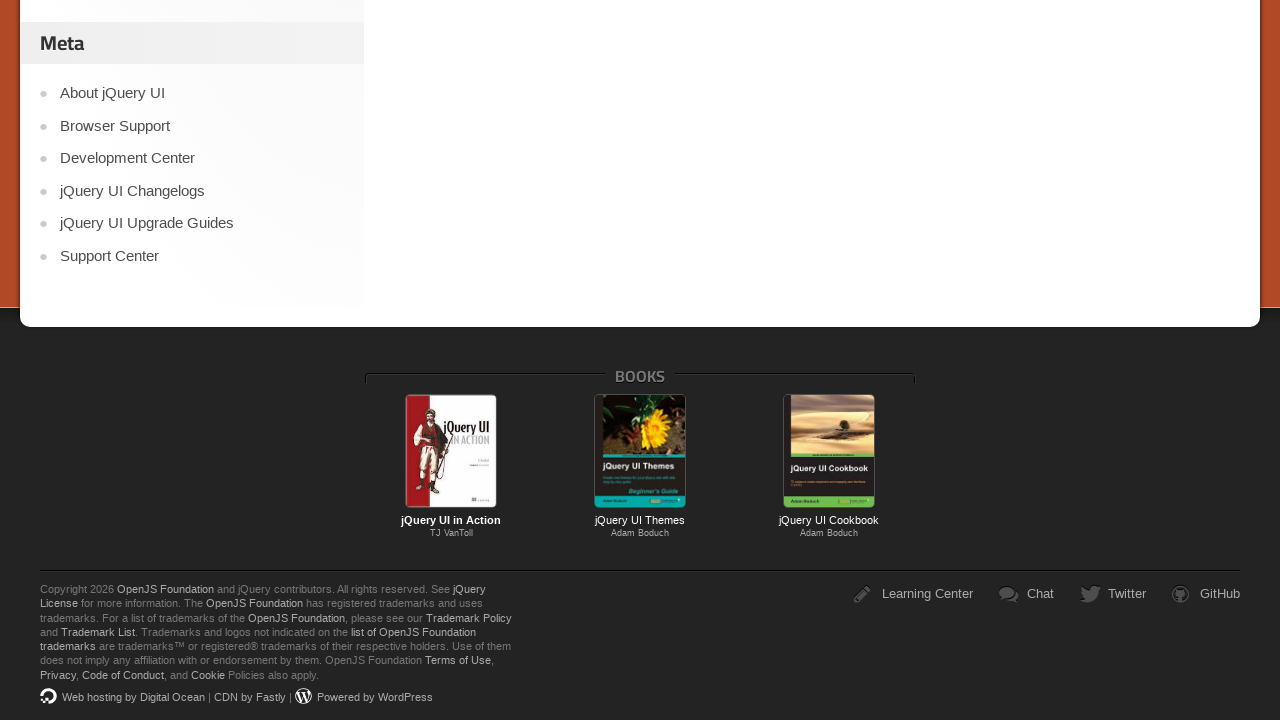

Located Widget Factory link element
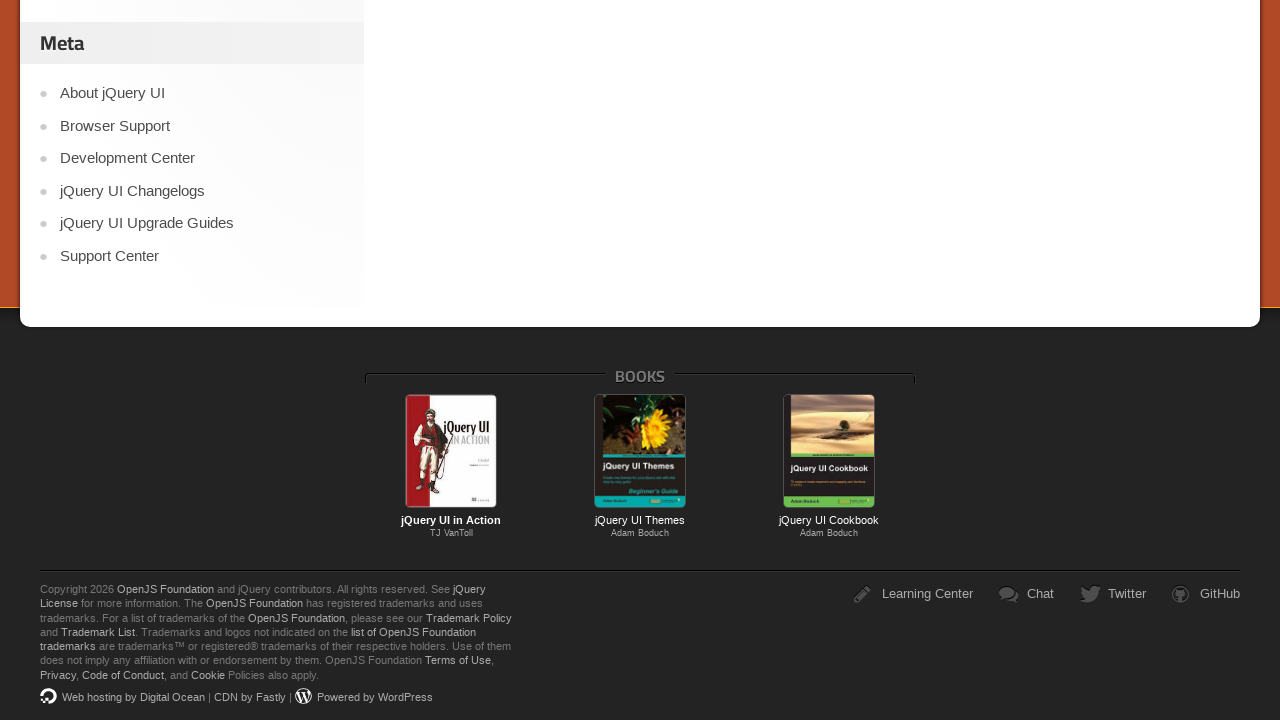

Verified Widget Factory link is visible
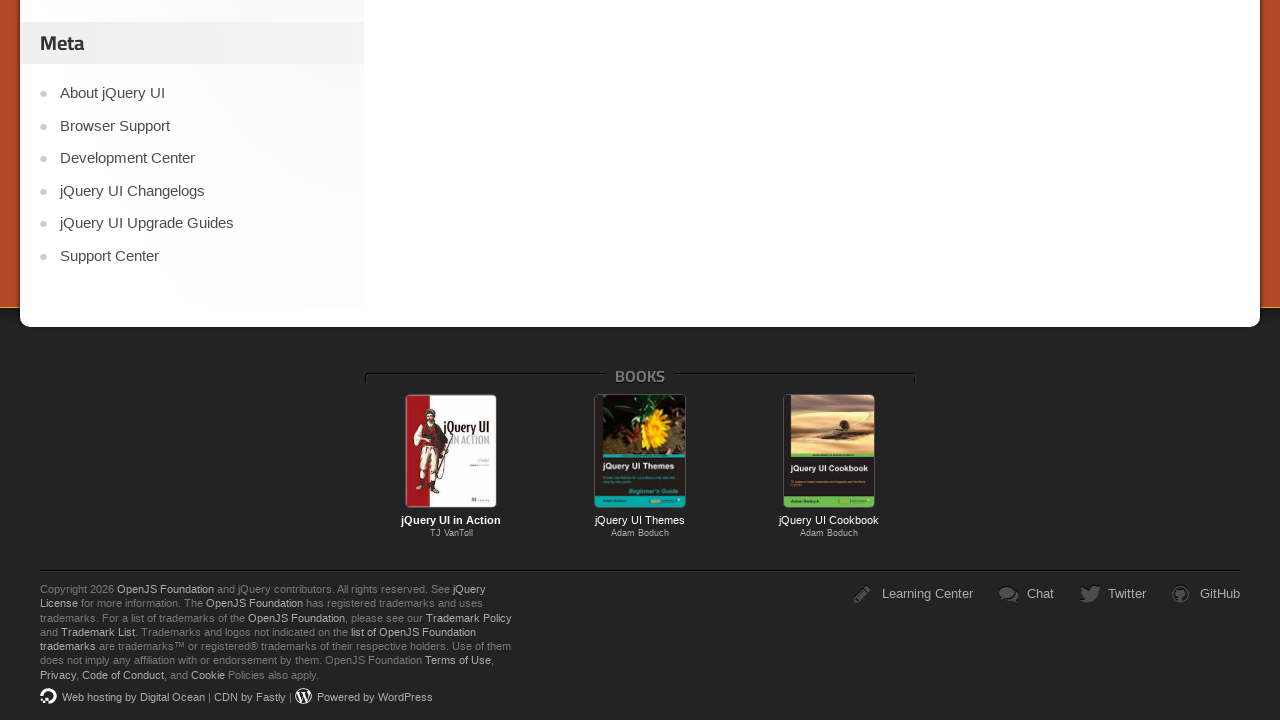

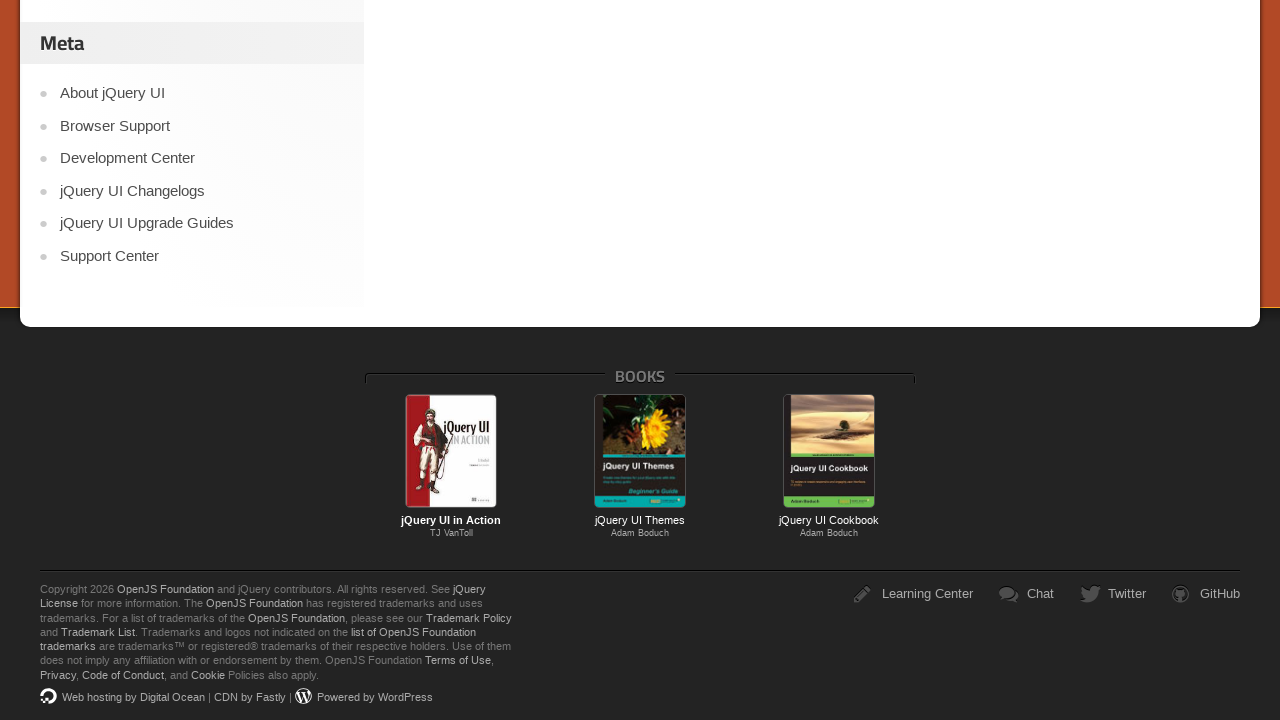